Tests that clicking the "Register" button navigates to registration page

Starting URL: https://b2c.passport.rt.ru/account_b2c/page

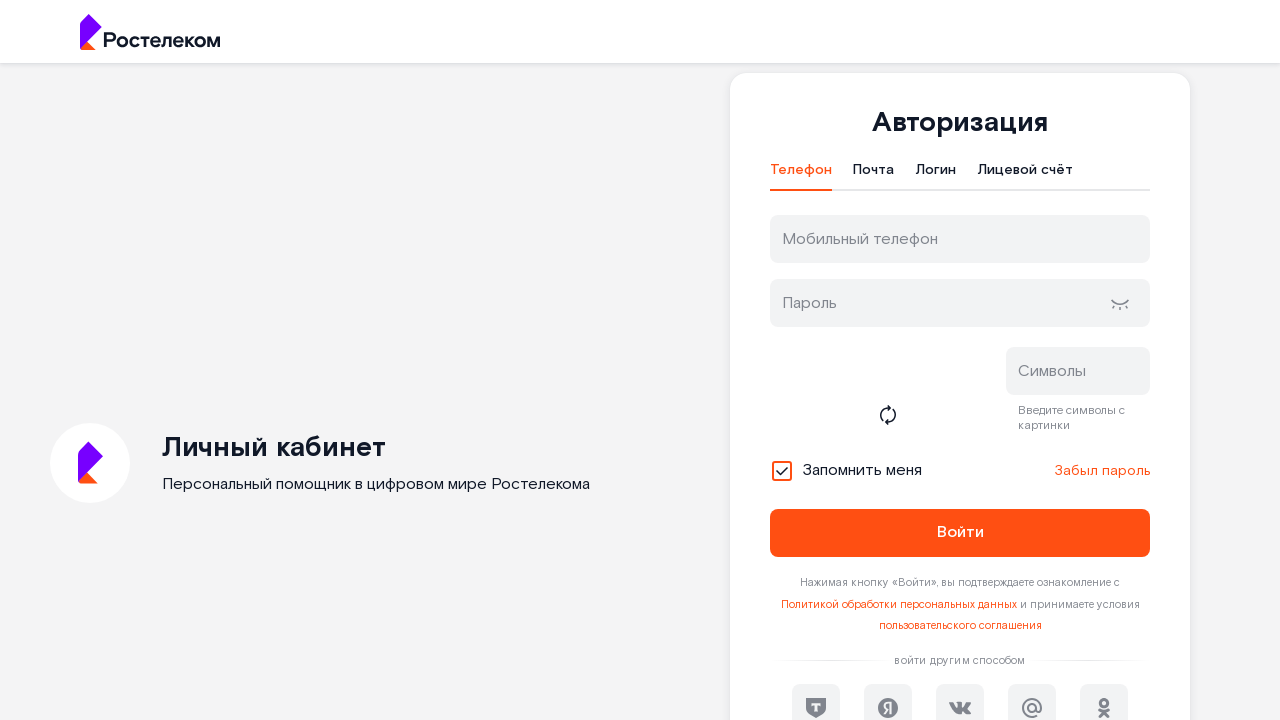

Clicked the Register button at (1010, 475) on #kc-register
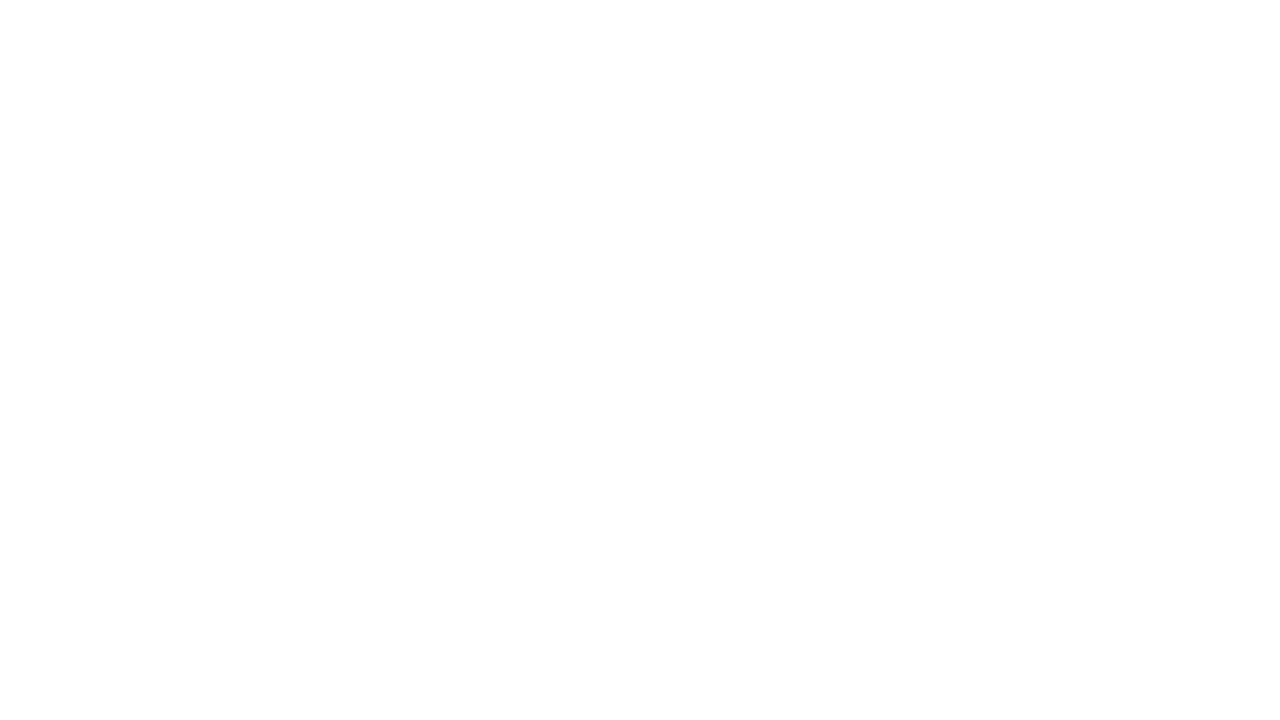

Registration page title element loaded
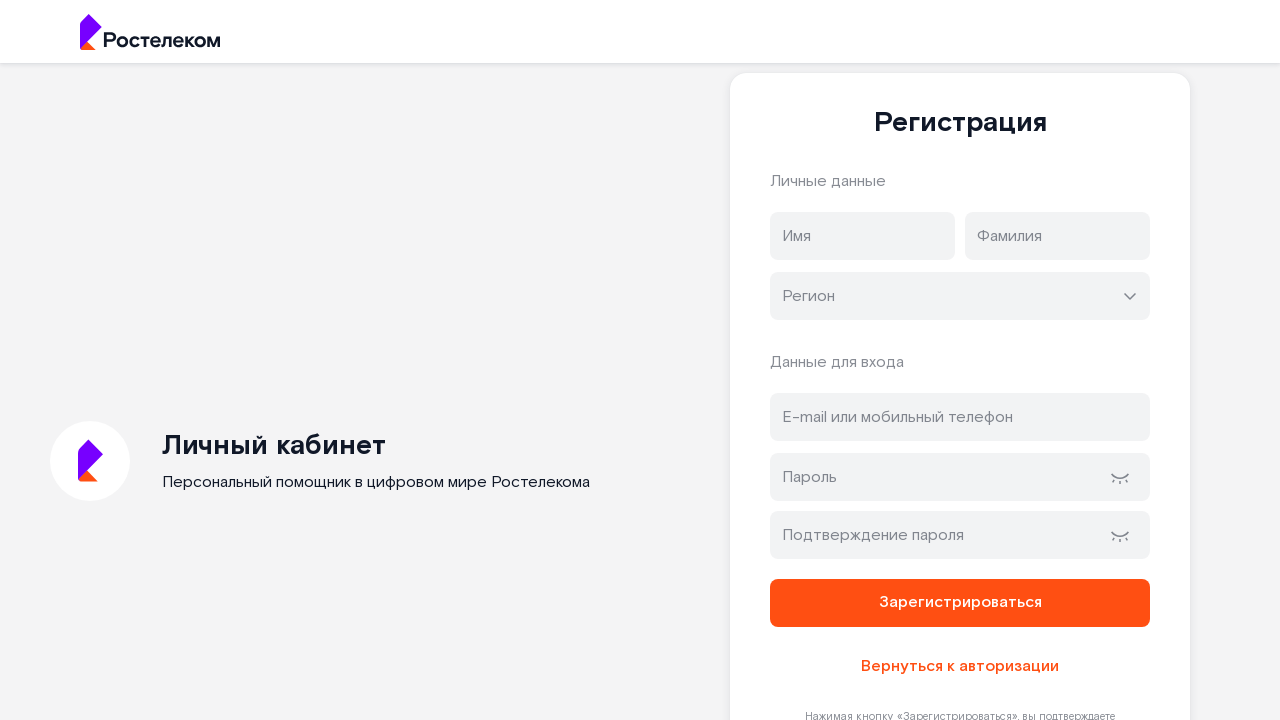

Verified registration page title is 'Регистрация'
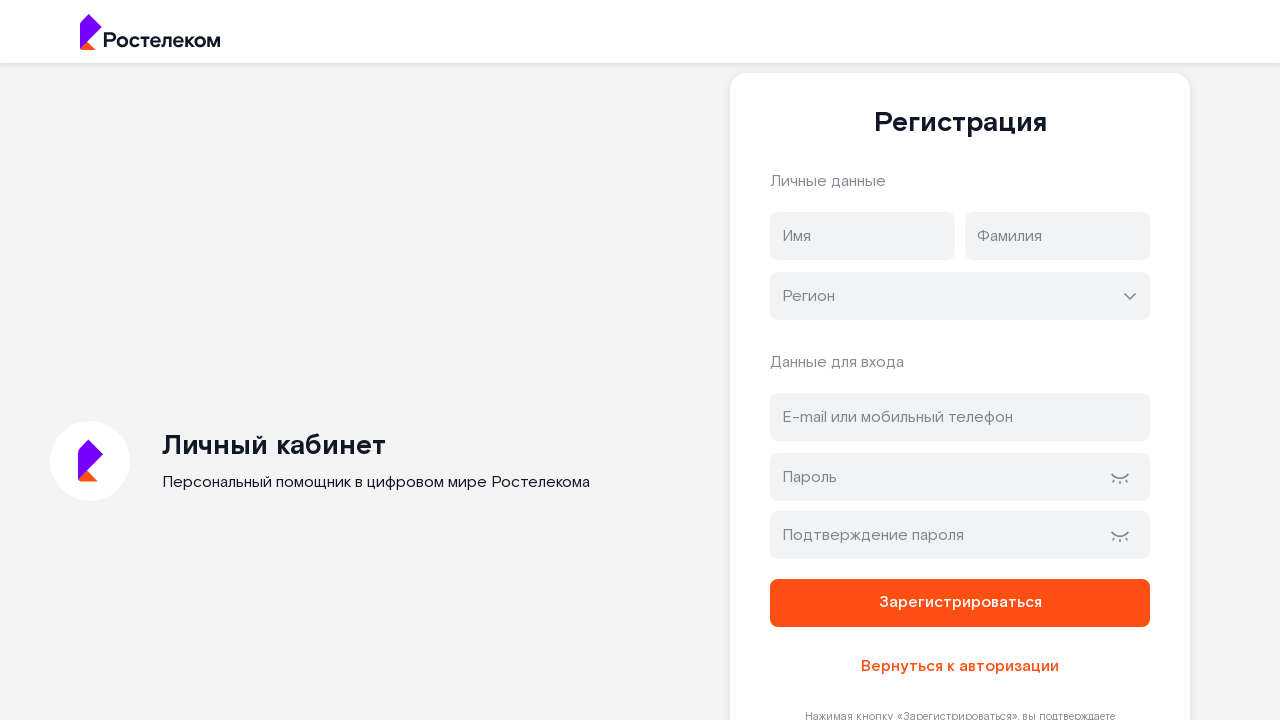

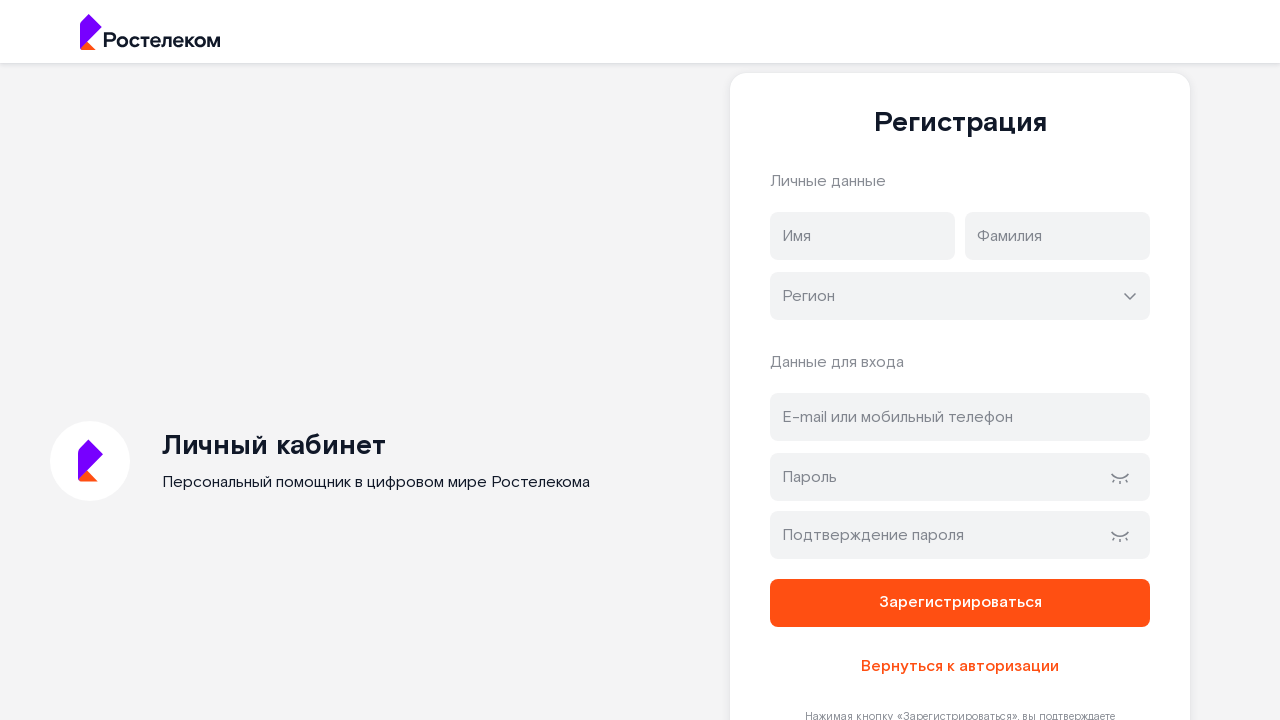